Tests marking a task as completed in a TodoMVC app by adding three tasks, checking the first one, and verifying the task counter and completion state updates correctly.

Starting URL: https://demo.playwright.dev/todomvc

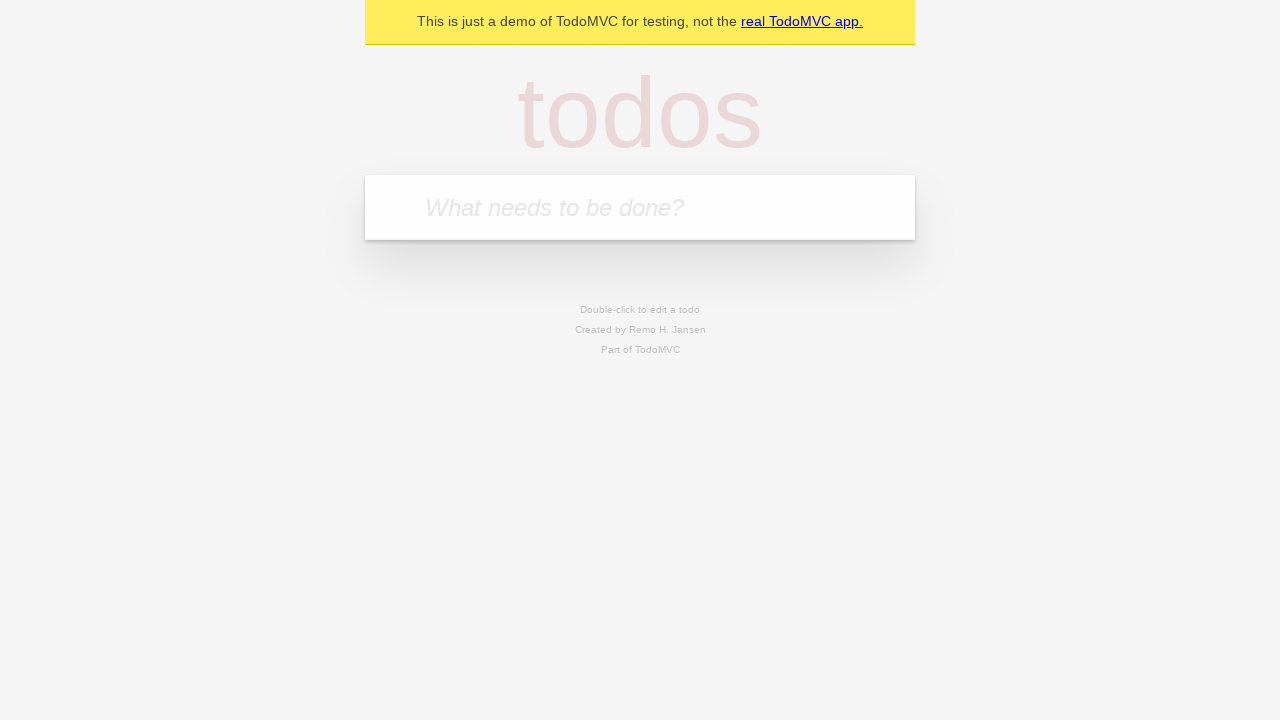

Filled new todo input with first task: 'reply to emails like a responsible adult' on .new-todo
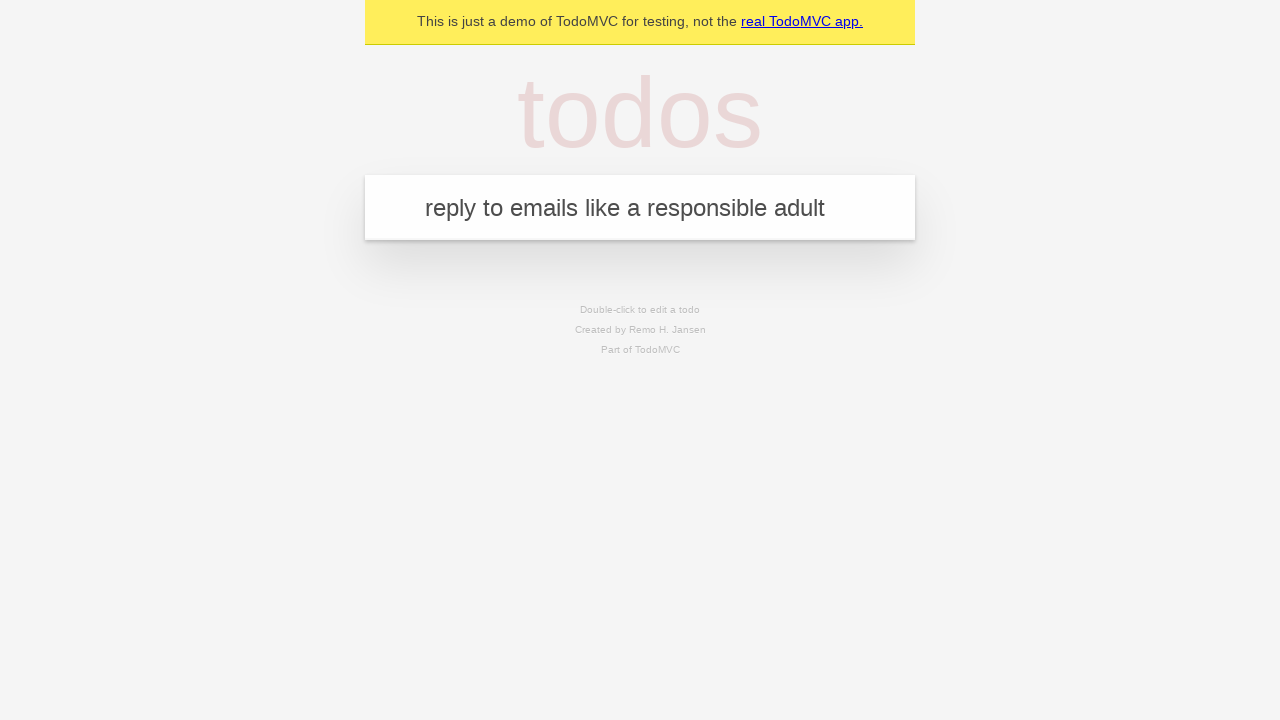

Pressed Enter to add first task on .new-todo
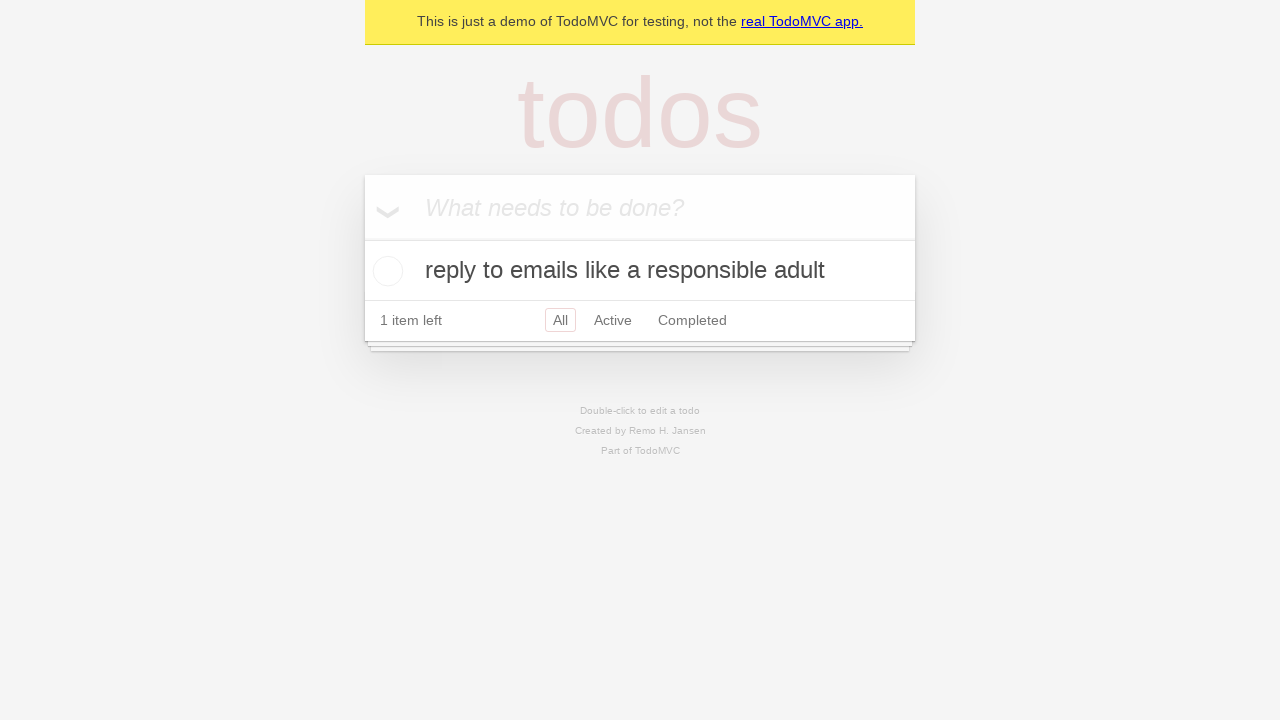

Filled new todo input with second task: 'call mom before she calls again' on .new-todo
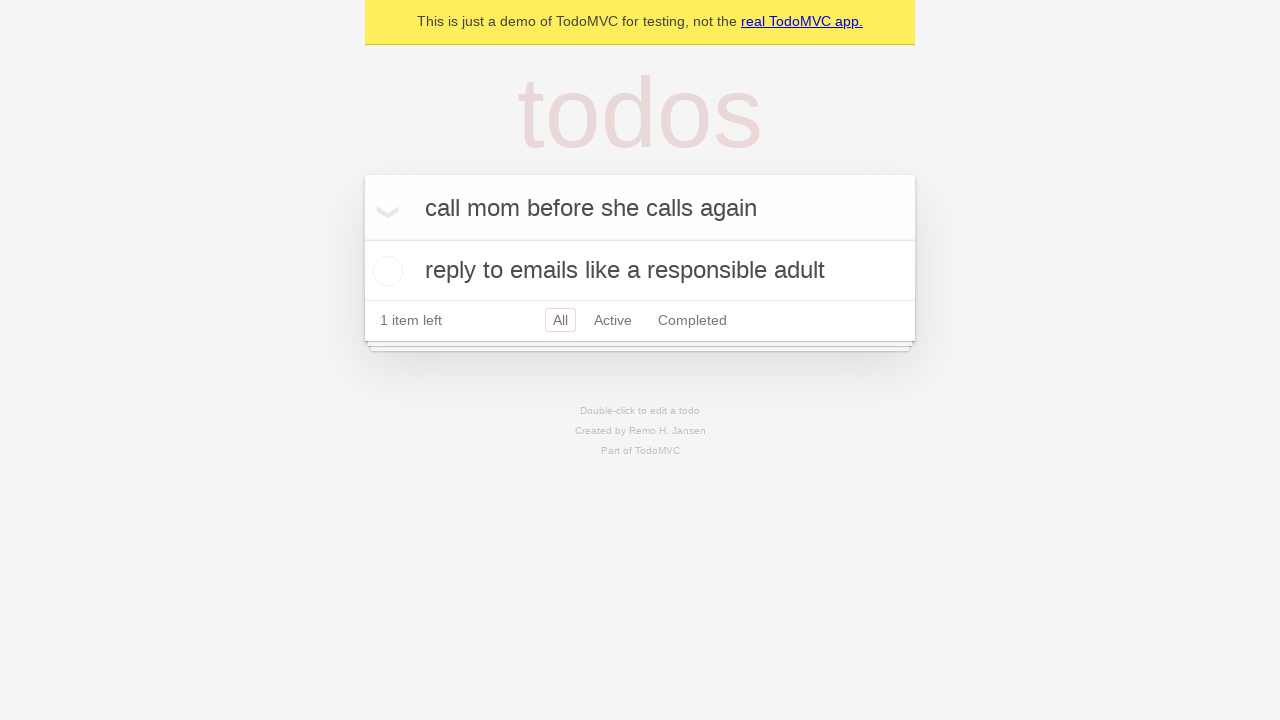

Pressed Enter to add second task on .new-todo
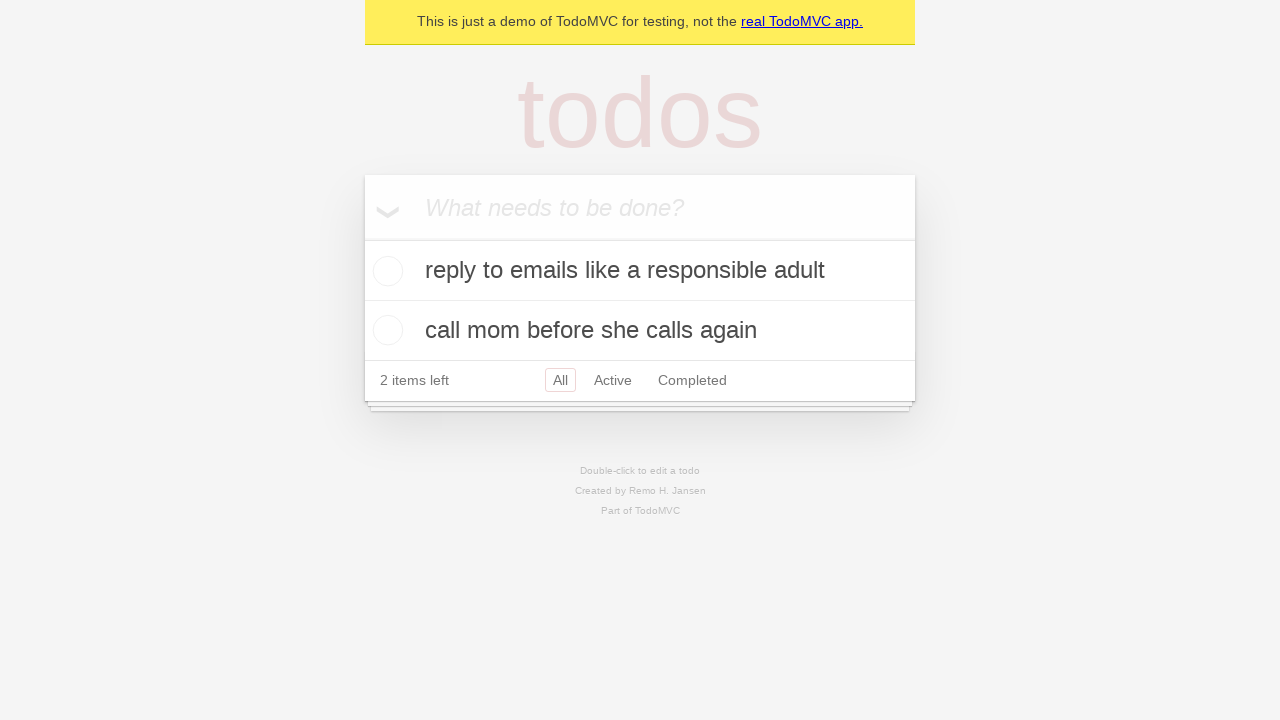

Filled new todo input with third task: 'start sorting the laundry and hope for the best' on .new-todo
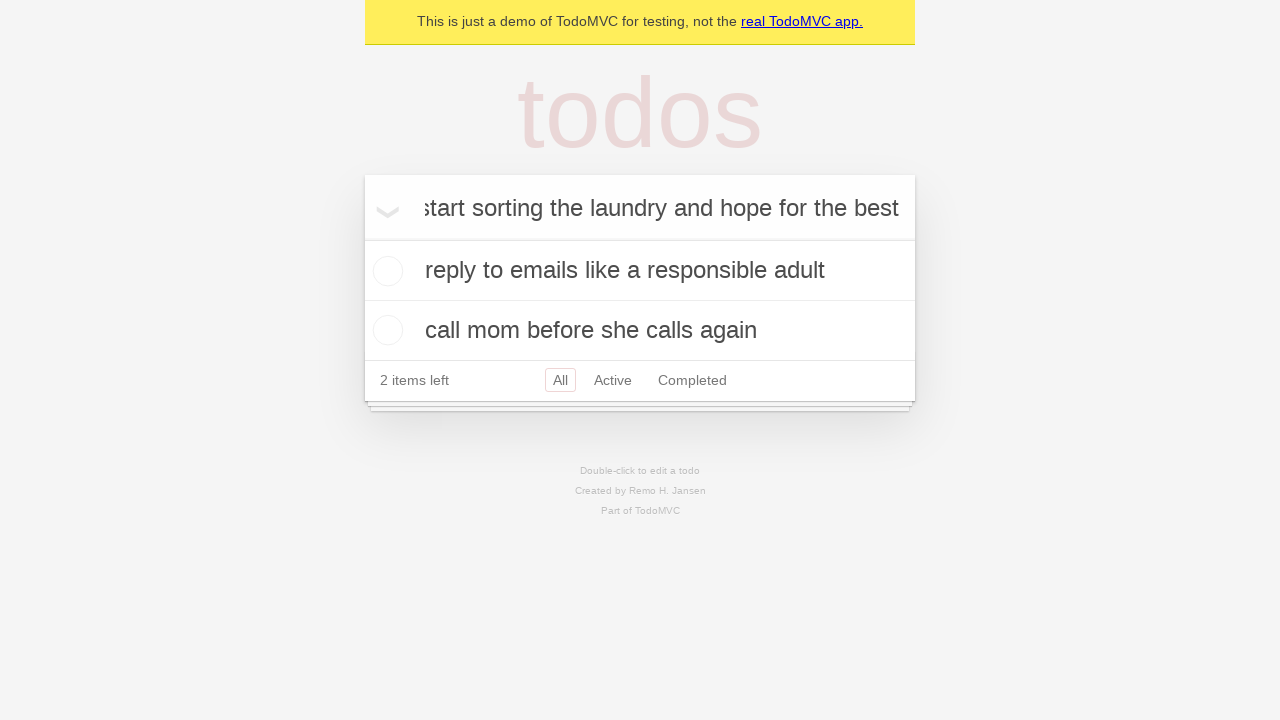

Pressed Enter to add third task on .new-todo
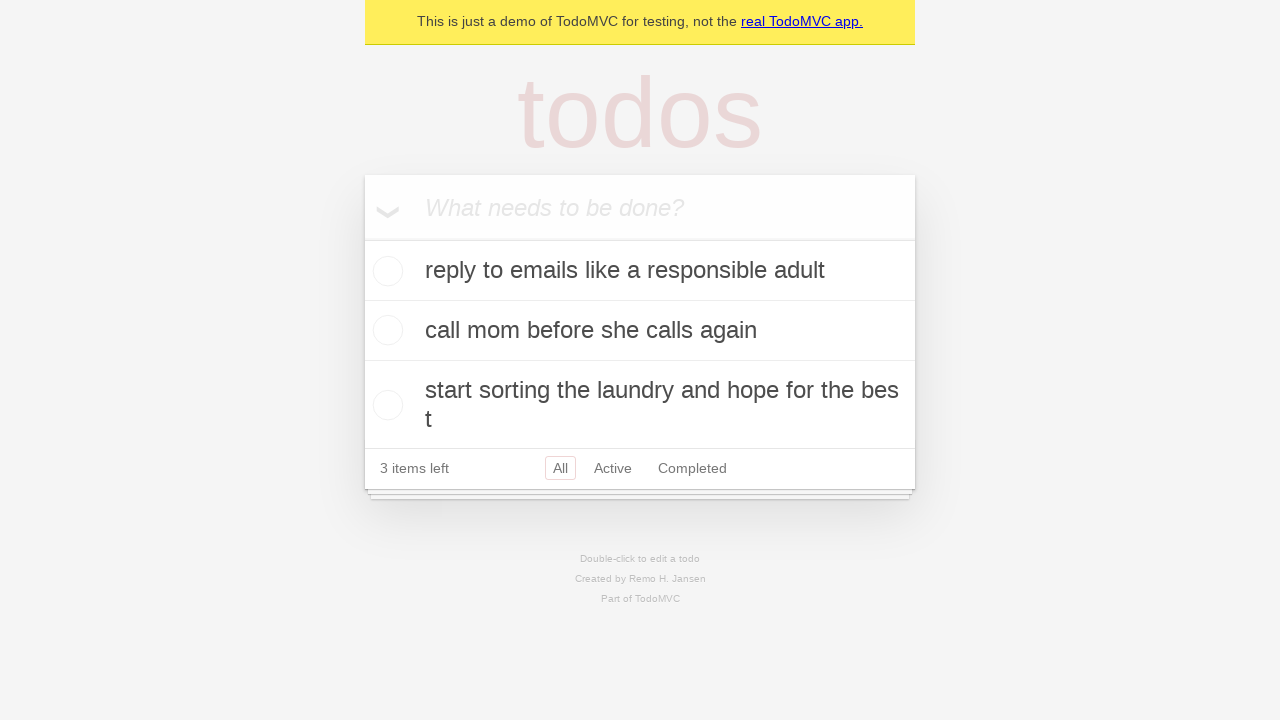

All three tasks loaded in the todo list
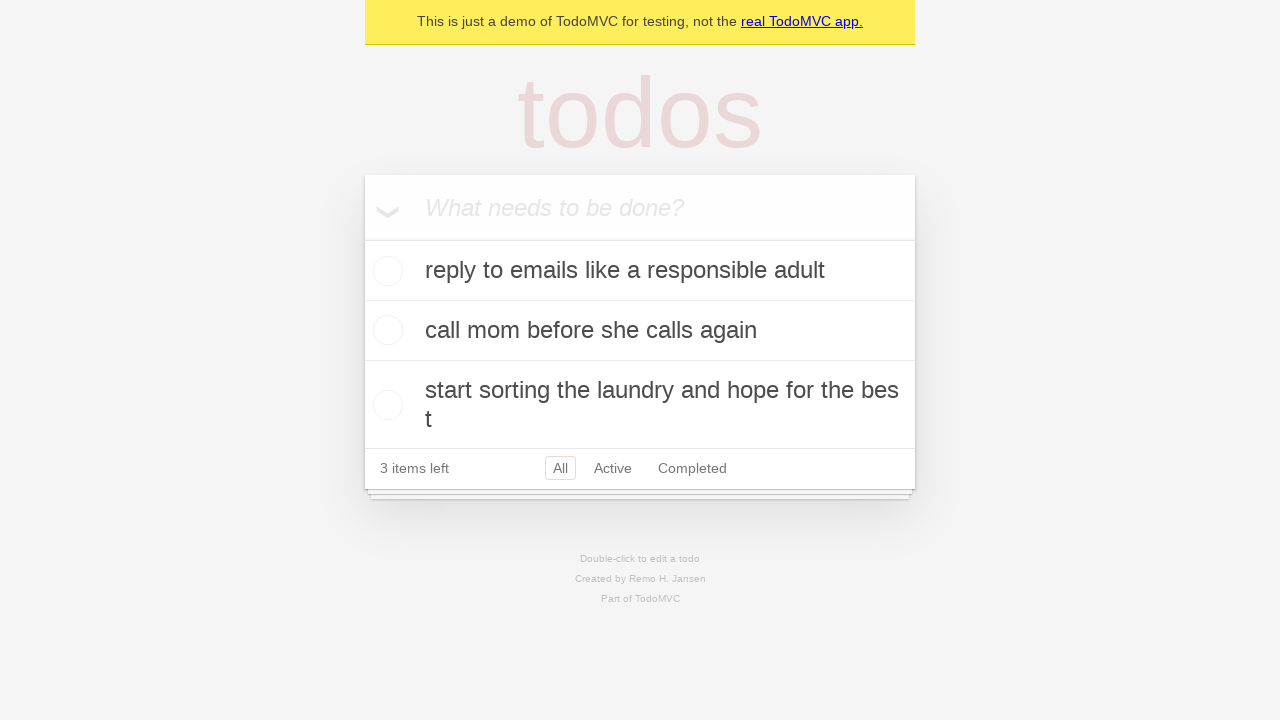

Clicked checkbox to mark first task as completed at (385, 271) on .todo-list li >> nth=0 >> .toggle
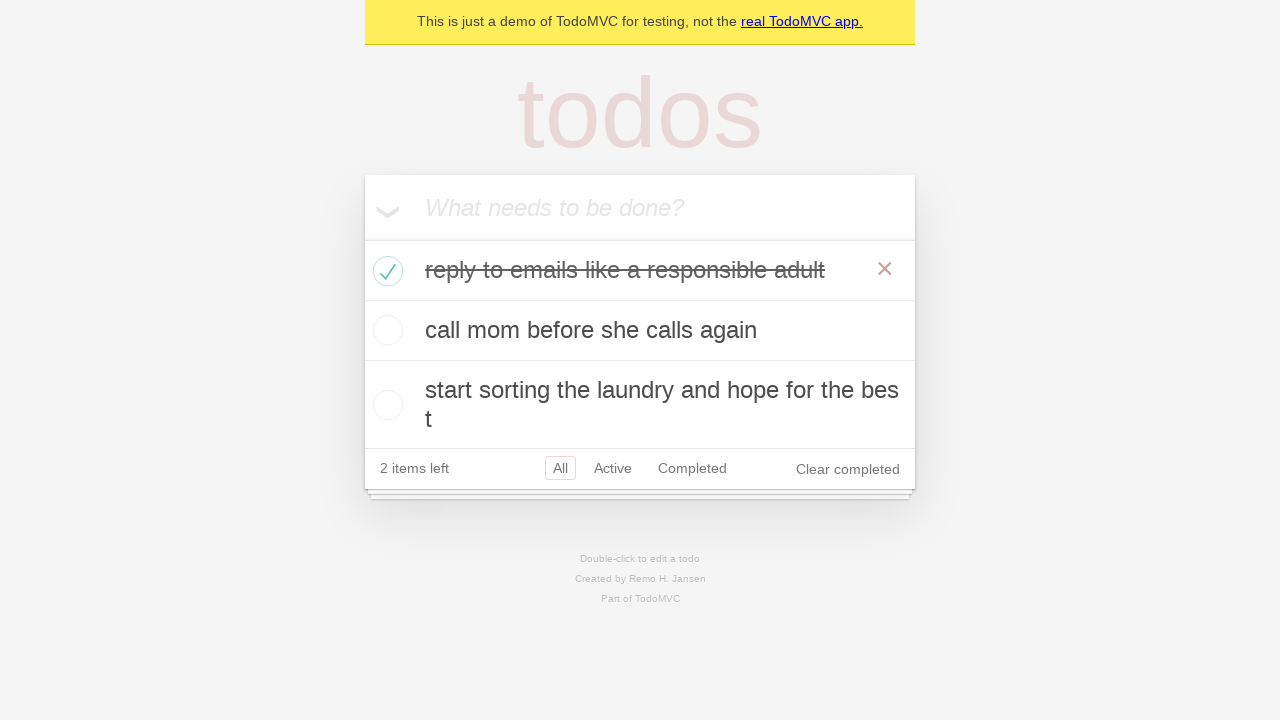

Verified task counter displays '2 items left' after marking first task complete
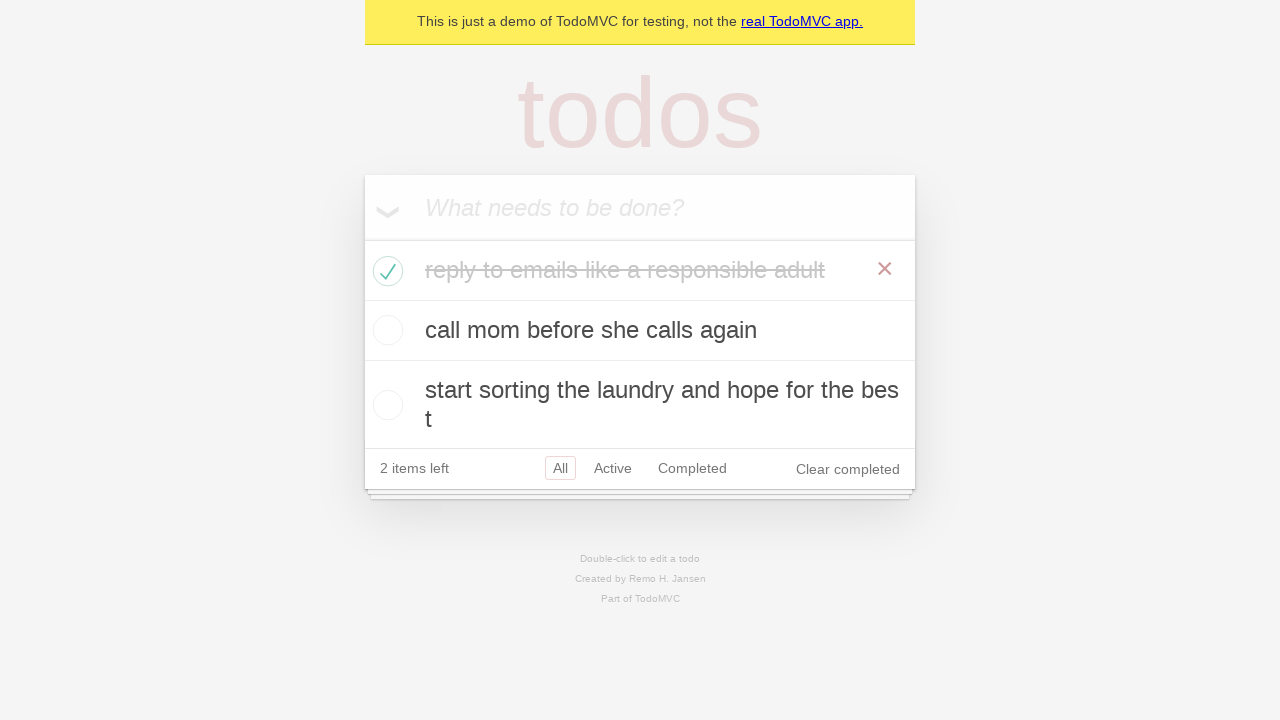

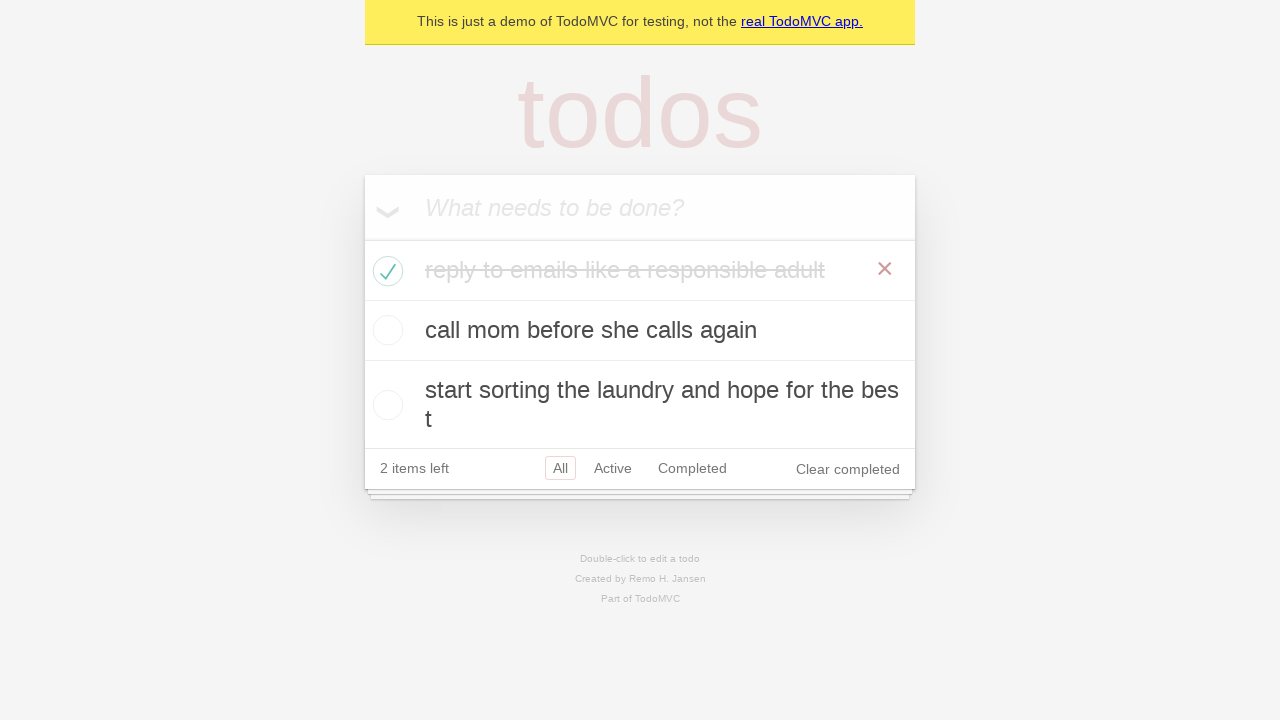